Tests autocomplete functionality on a practice automation page by clicking an autocomplete input field and typing a country name.

Starting URL: https://rahulshettyacademy.com/AutomationPractice/

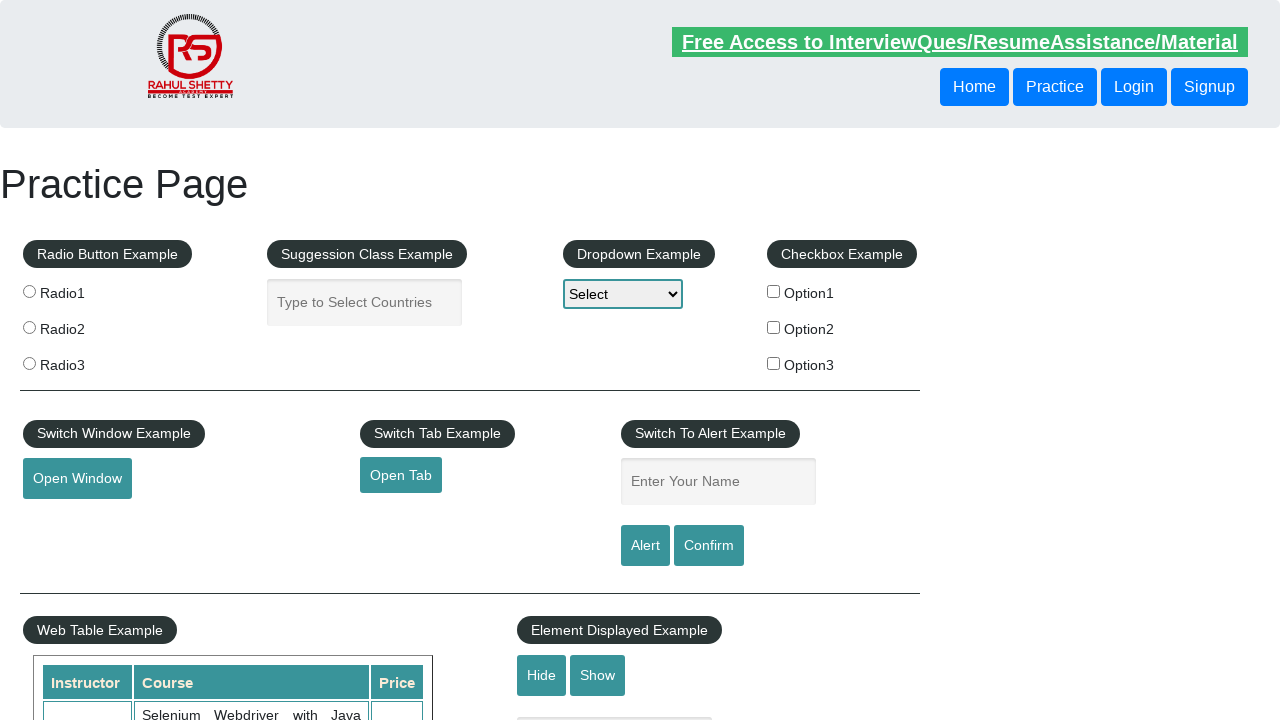

Clicked on the autocomplete input field at (365, 302) on #autocomplete
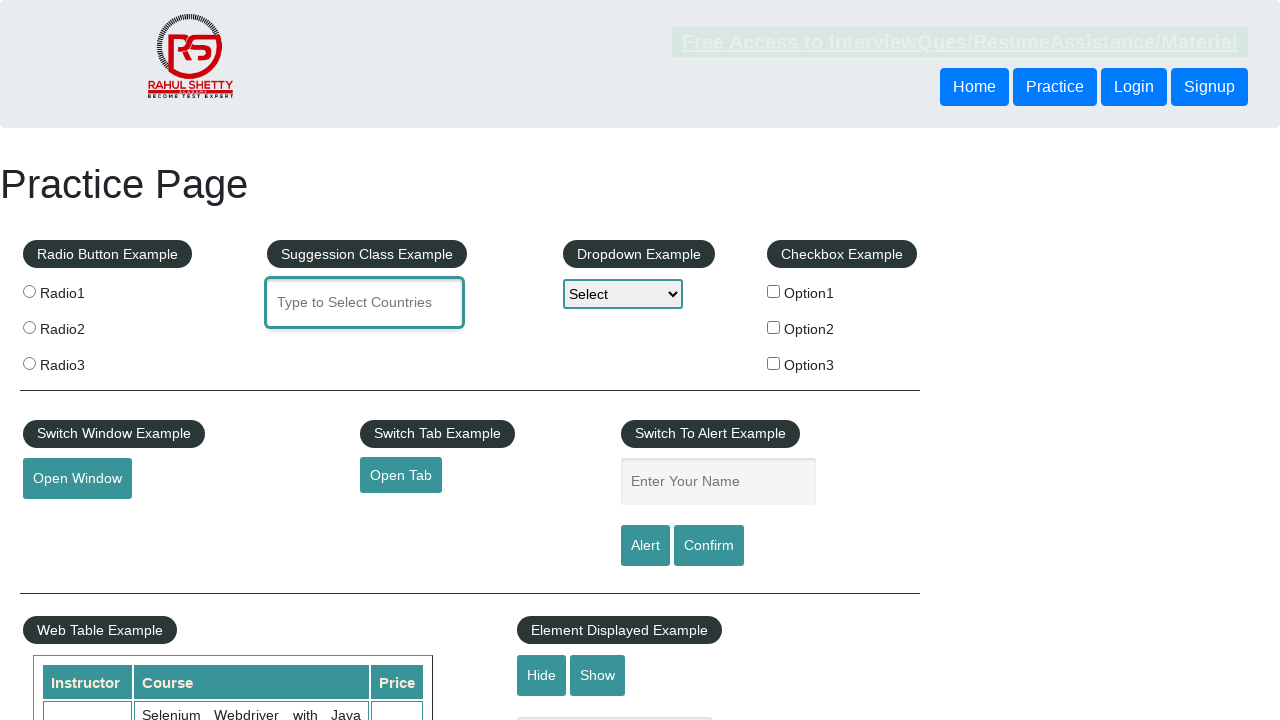

Typed 'India' into the autocomplete field on #autocomplete
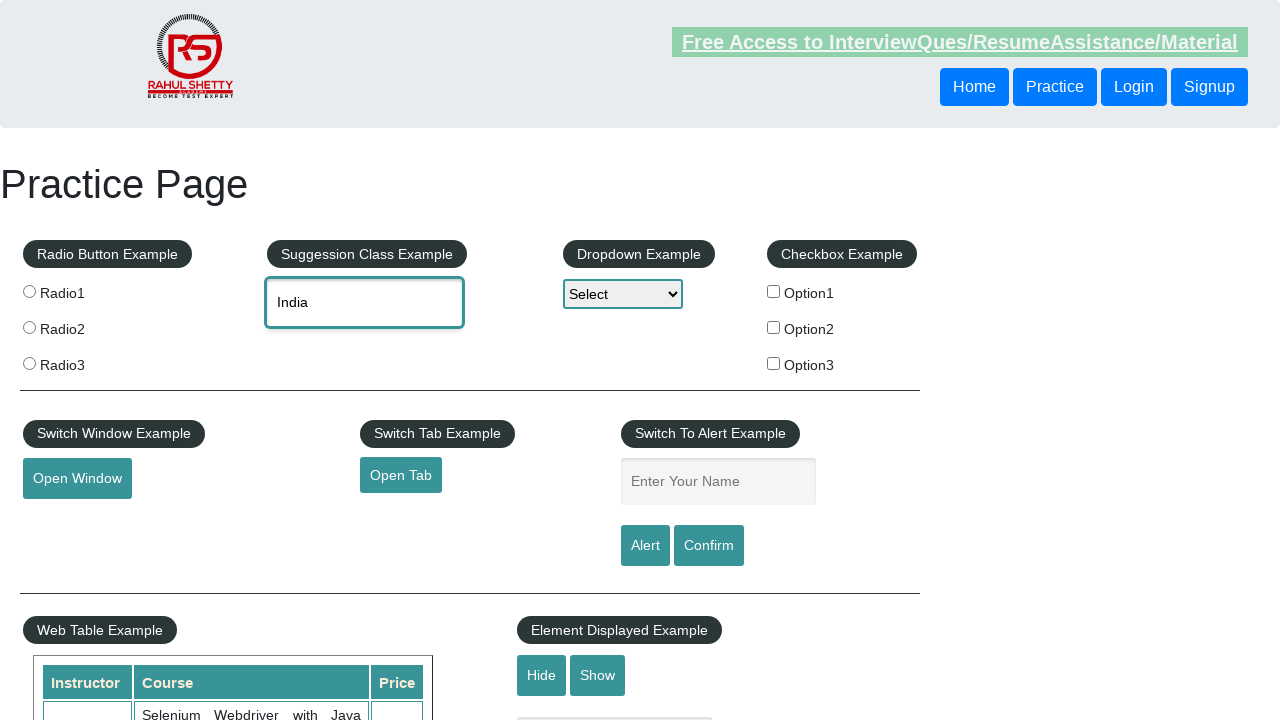

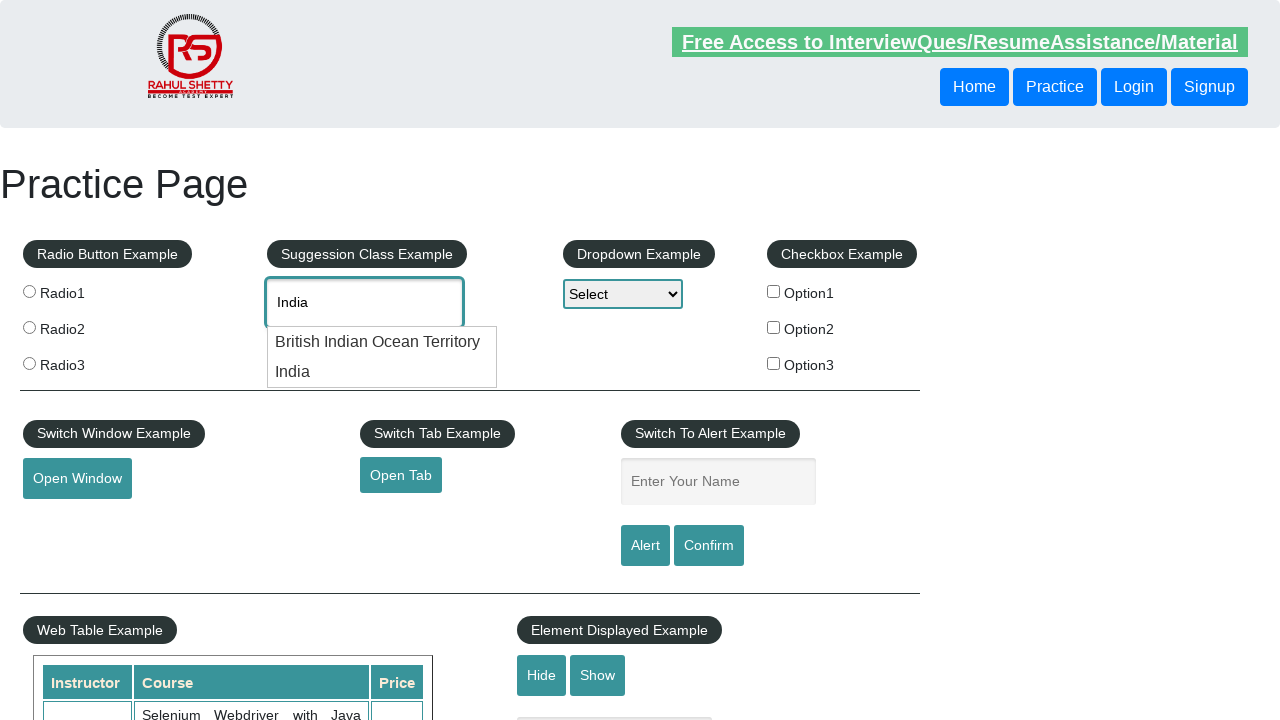